Tests file upload functionality by uploading a text file to a form and verifying the uploaded filename is displayed correctly on the result page.

Starting URL: http://the-internet.herokuapp.com/upload

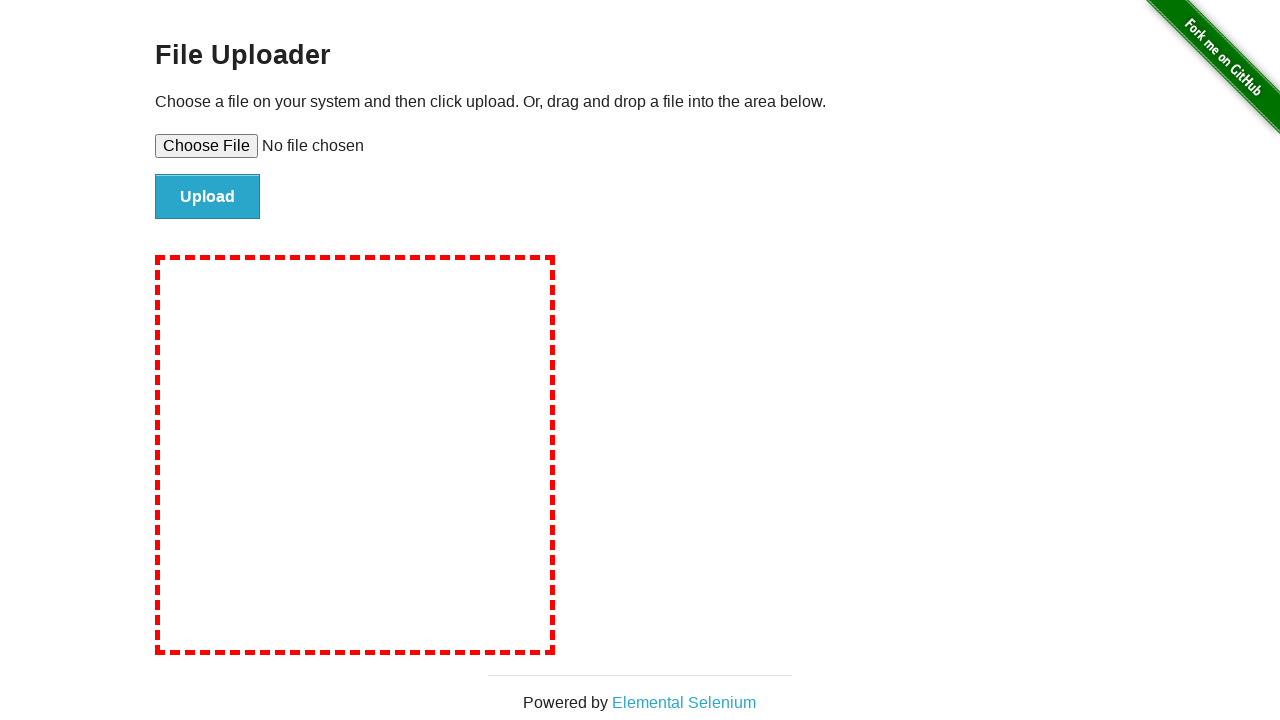

Created temporary test file 'test-upload-file.txt' for upload
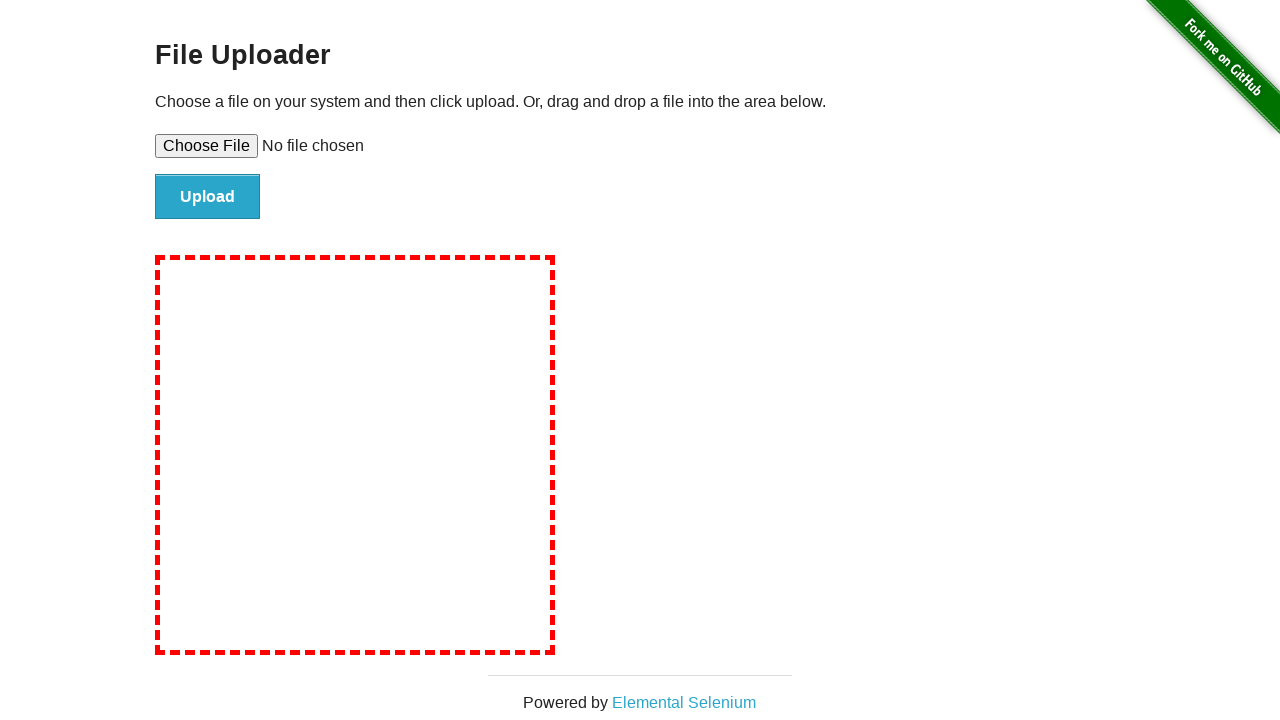

Set file input with test file path
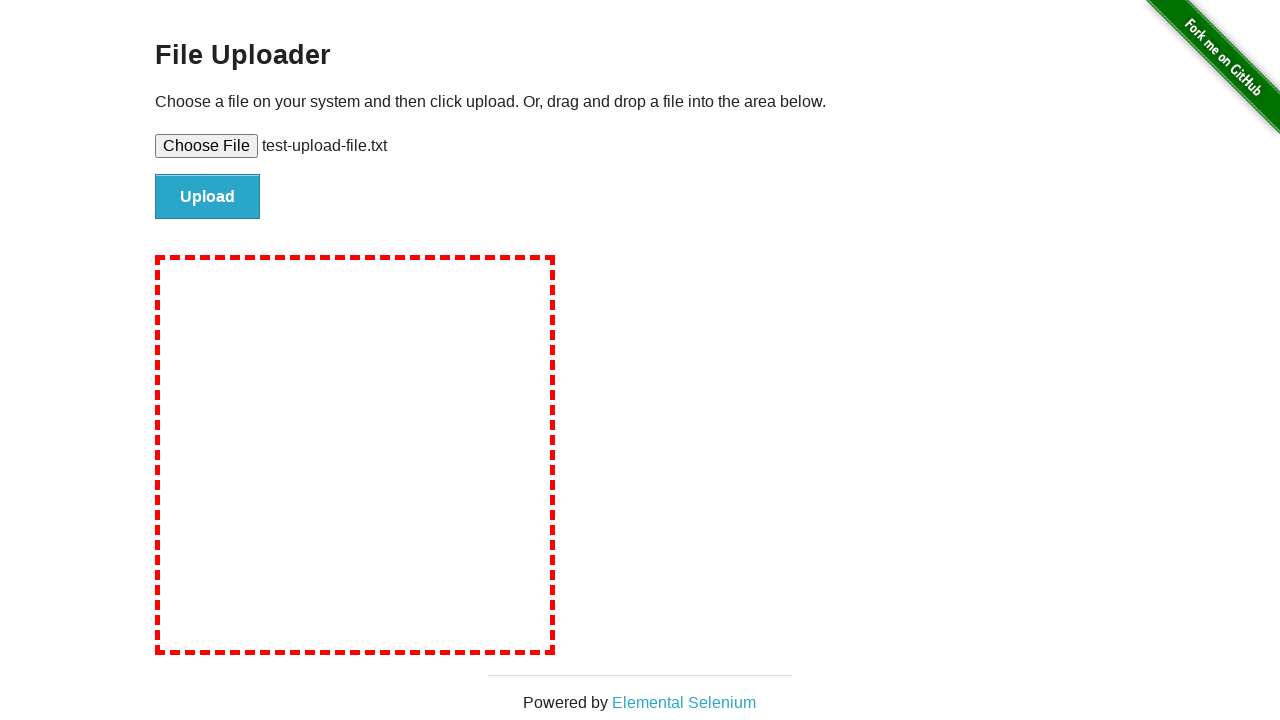

Clicked submit button to upload file at (208, 197) on #file-submit
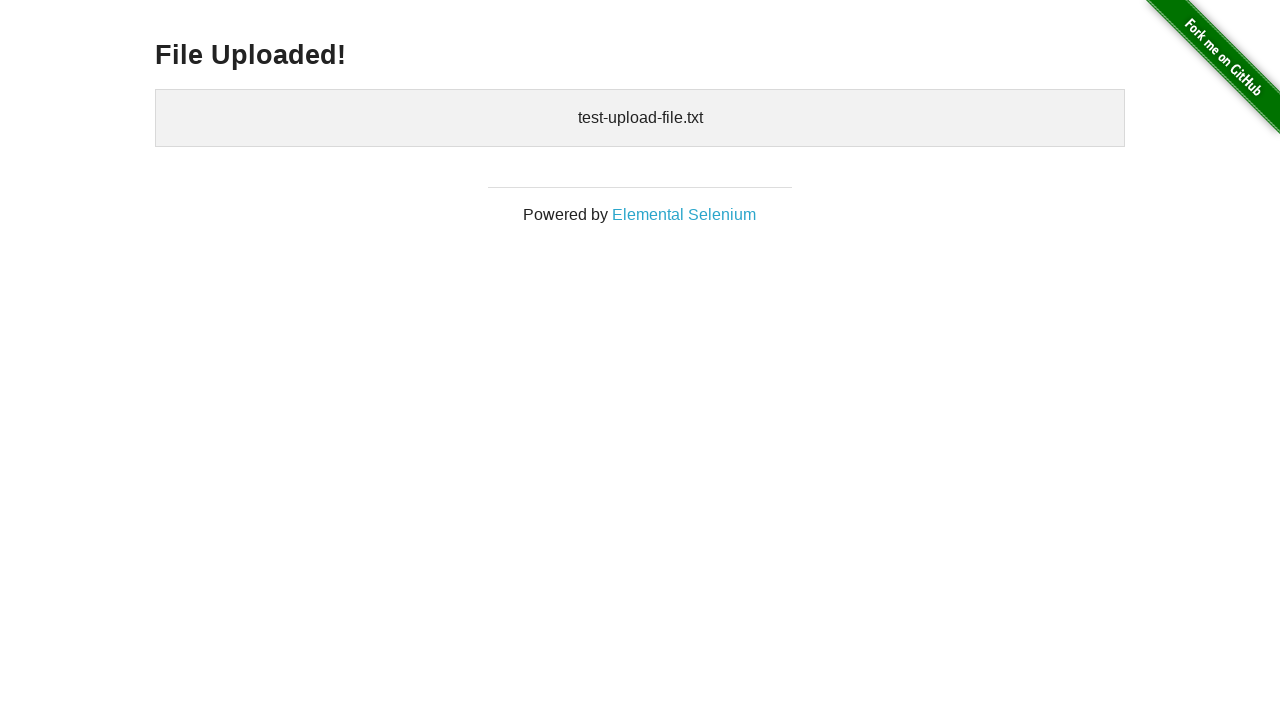

Waited for uploaded files element to appear
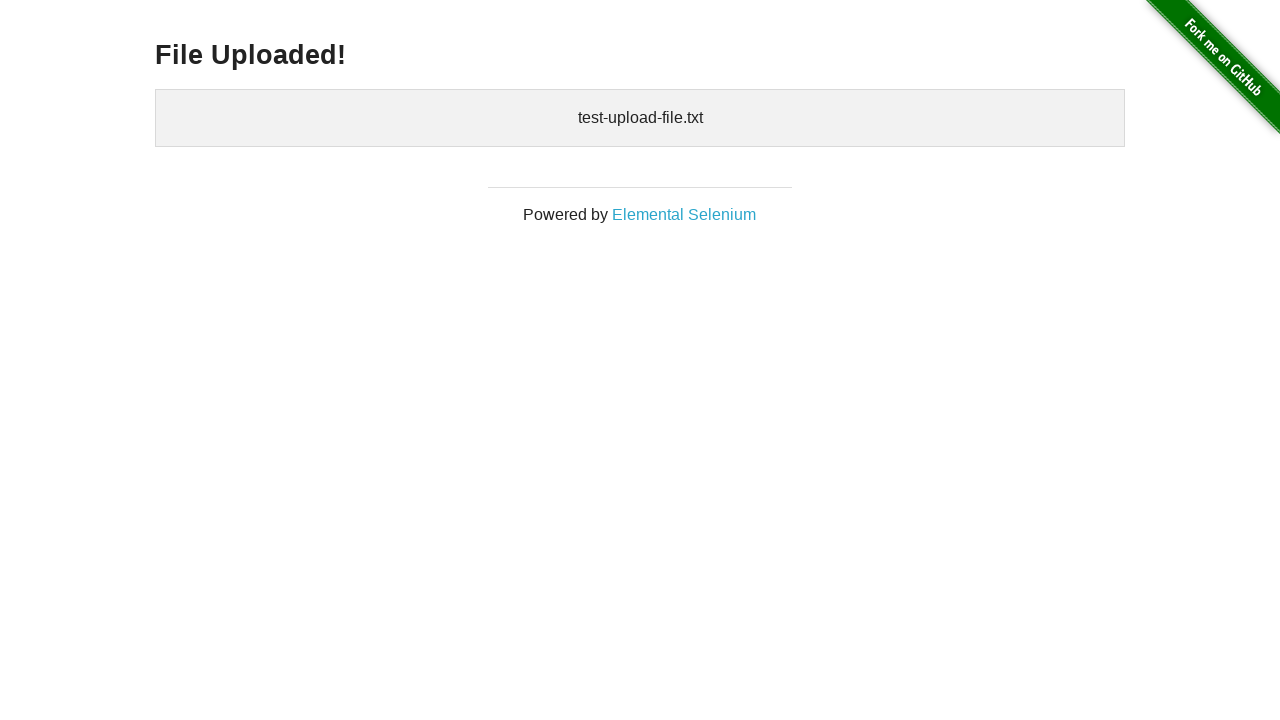

Retrieved text content from uploaded files element
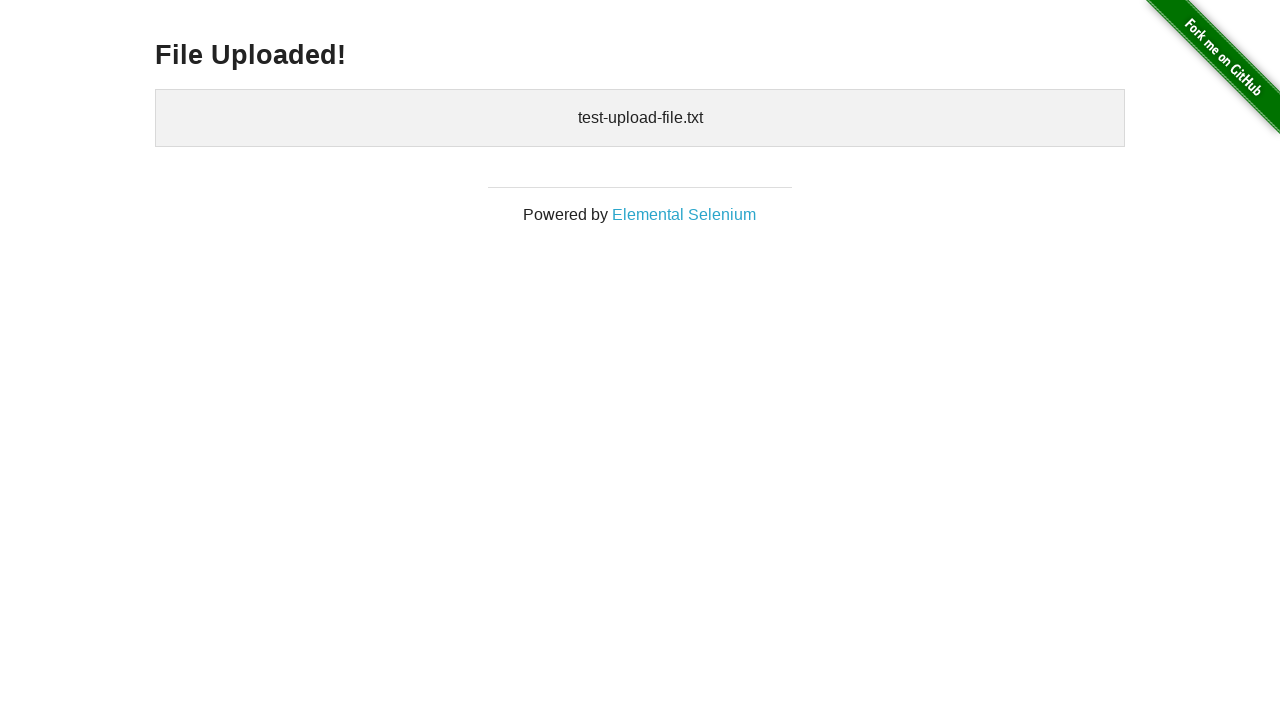

Verified that uploaded filename matches expected value 'test-upload-file.txt'
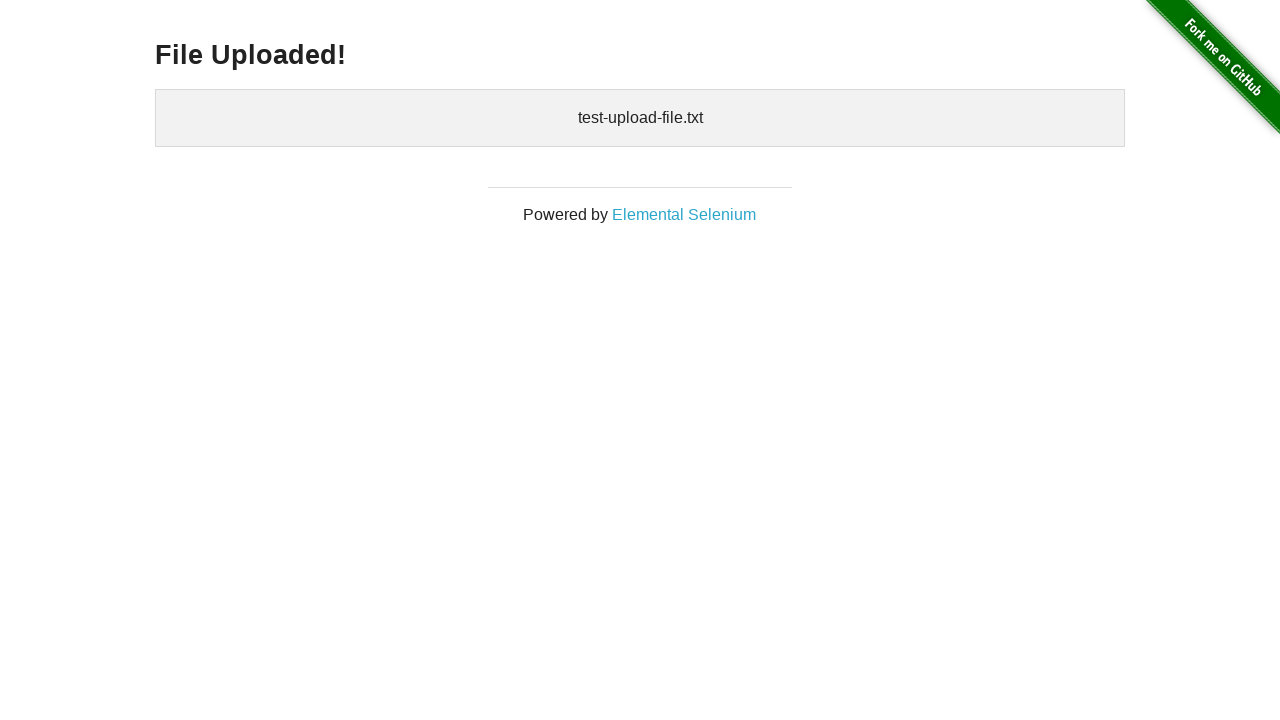

Cleaned up temporary test file
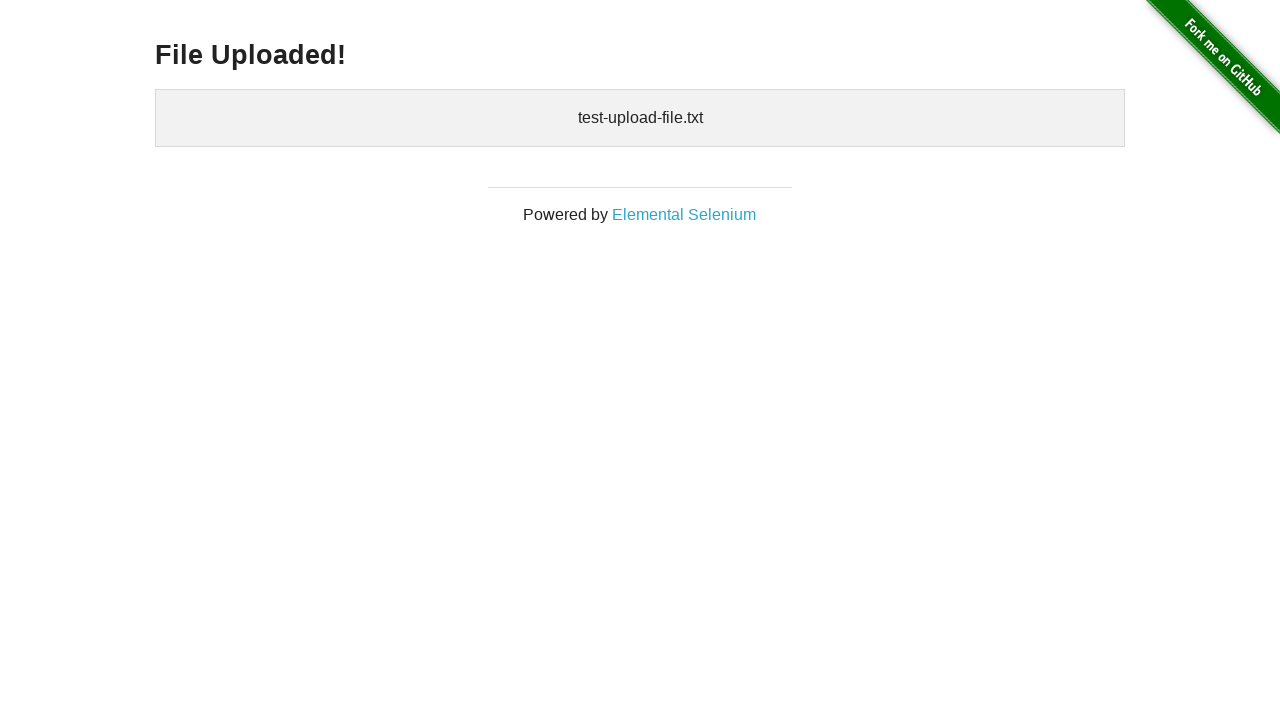

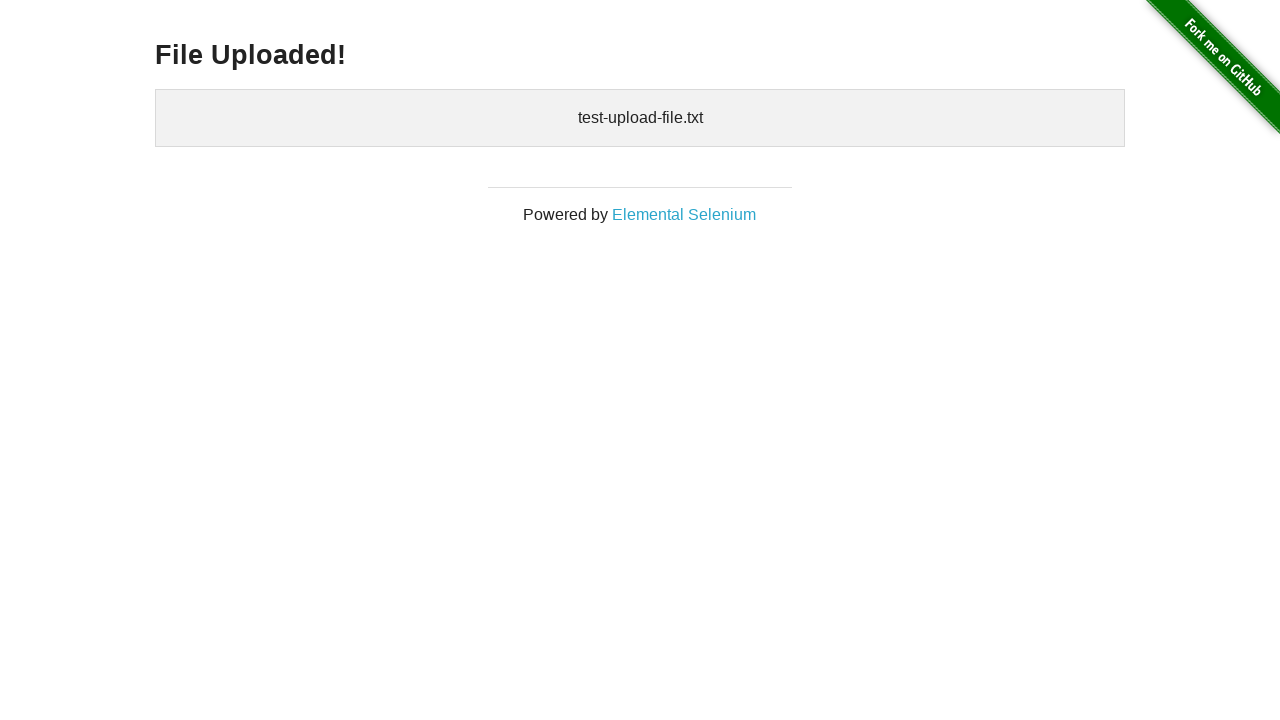